Tests Python.org search functionality by entering "pycon" in the search field and verifying results are returned

Starting URL: http://www.python.org

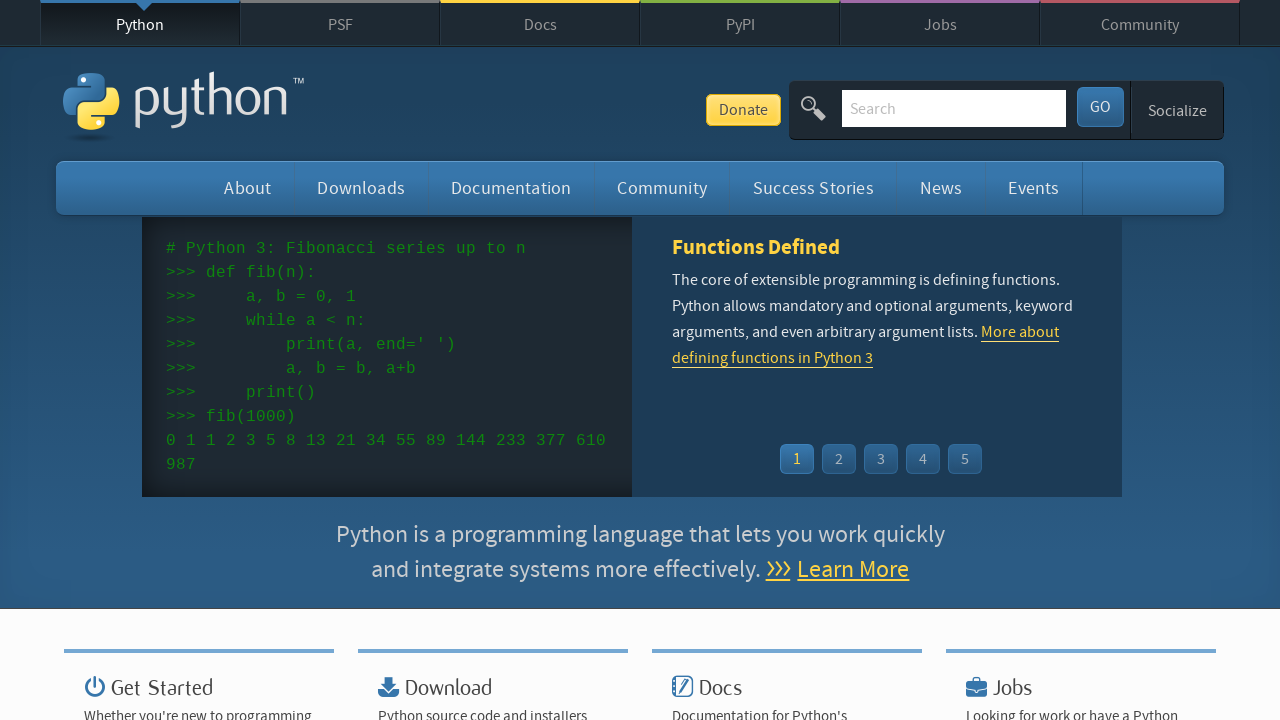

Filled search field with 'pycon' on input[name='q']
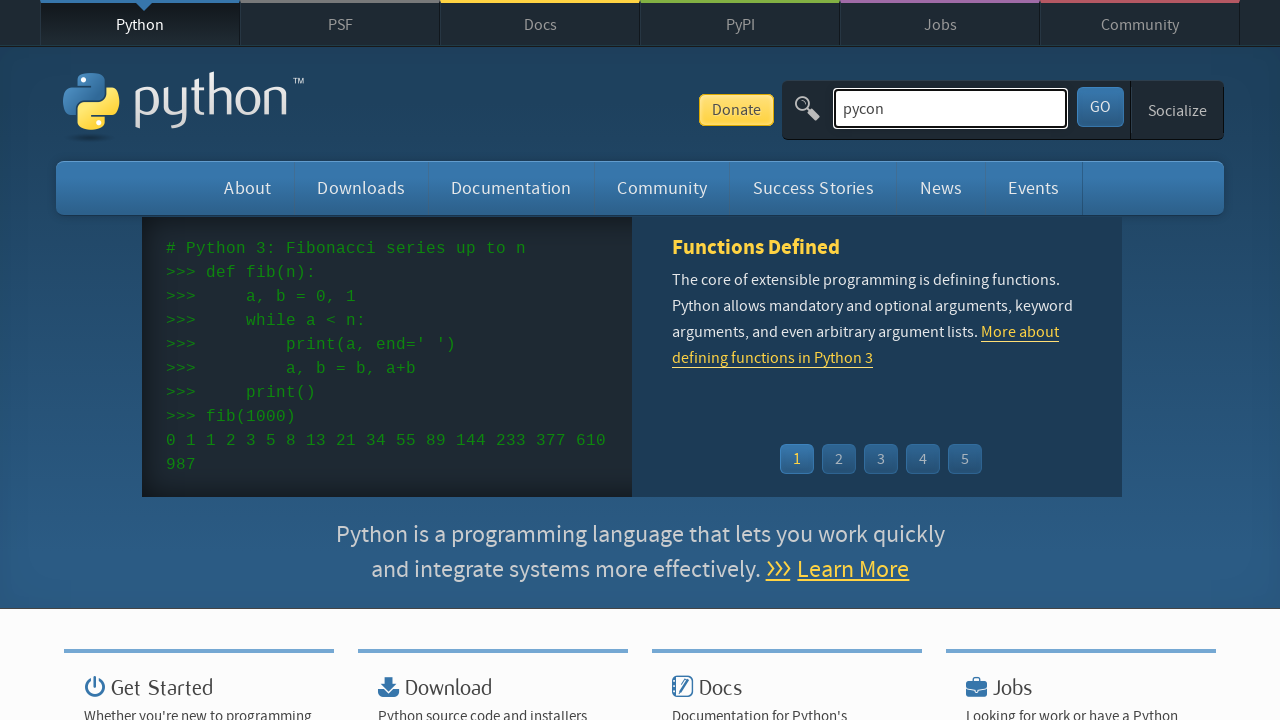

Pressed Enter to submit search
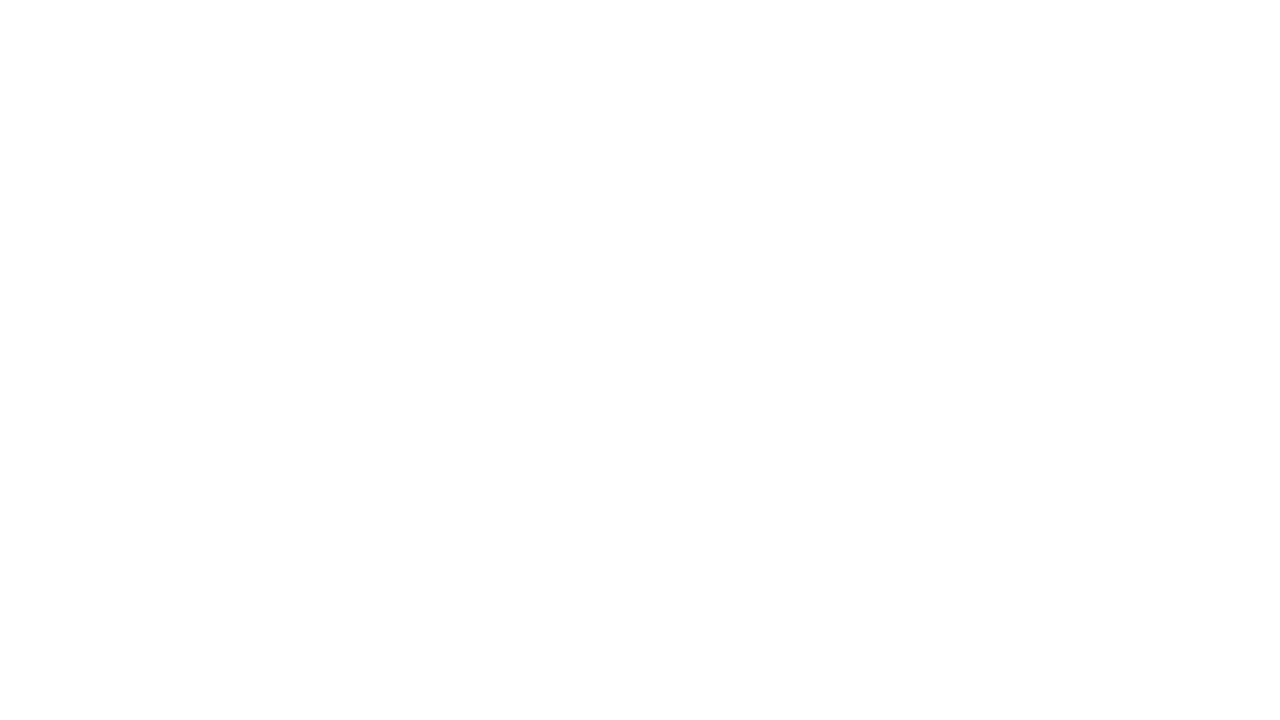

Waited for search results page to load (networkidle)
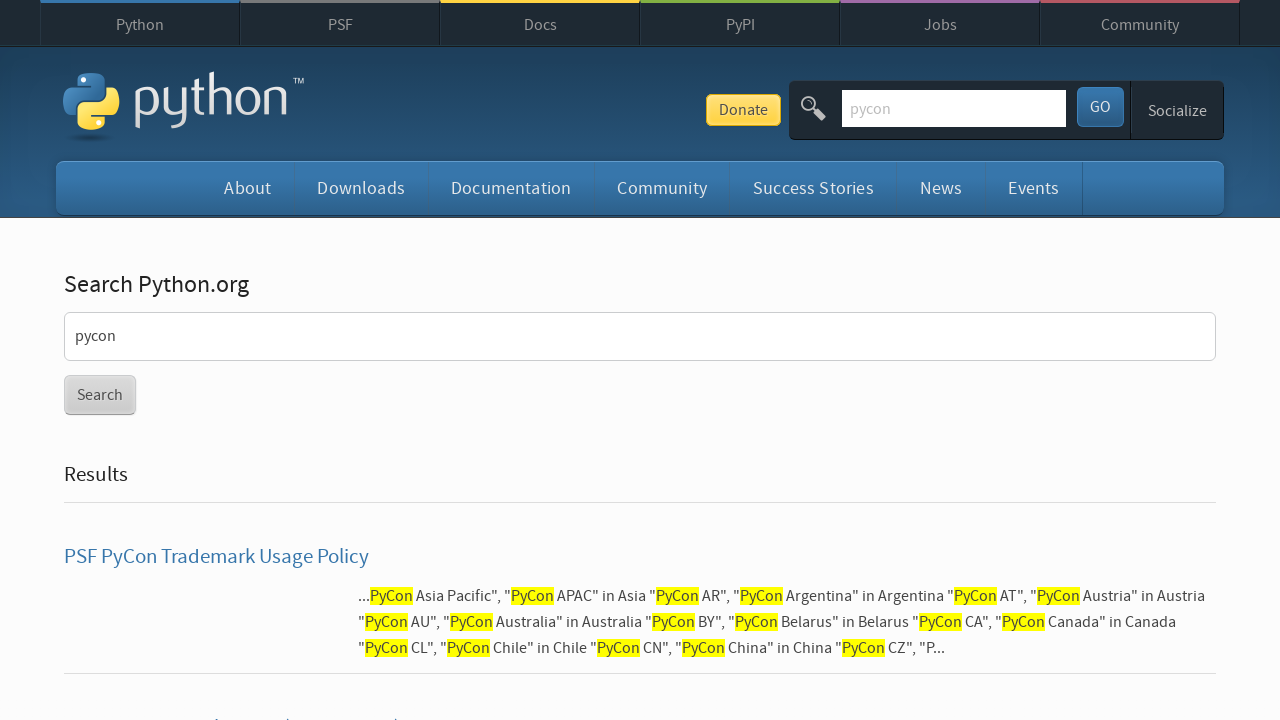

Verified search results are present (no 'No results found' message)
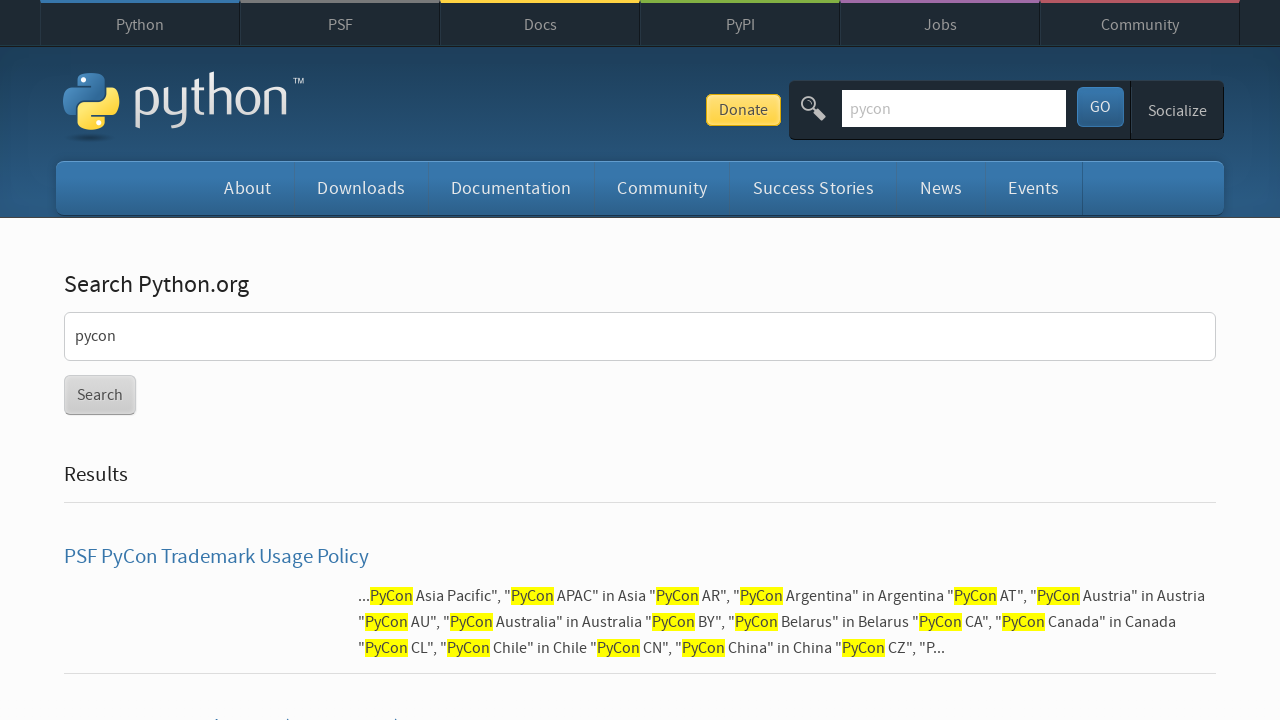

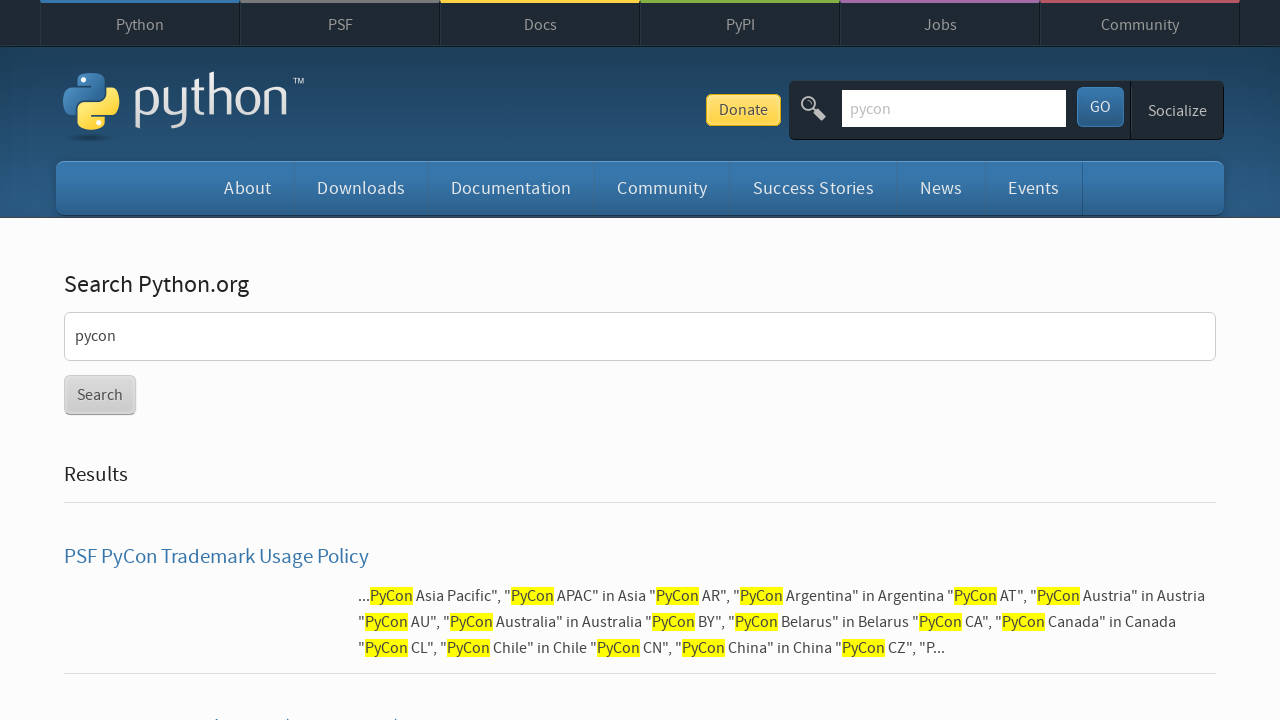